Verifies that the company logo is displayed on the OrangeHRM login page

Starting URL: https://opensource-demo.orangehrmlive.com/

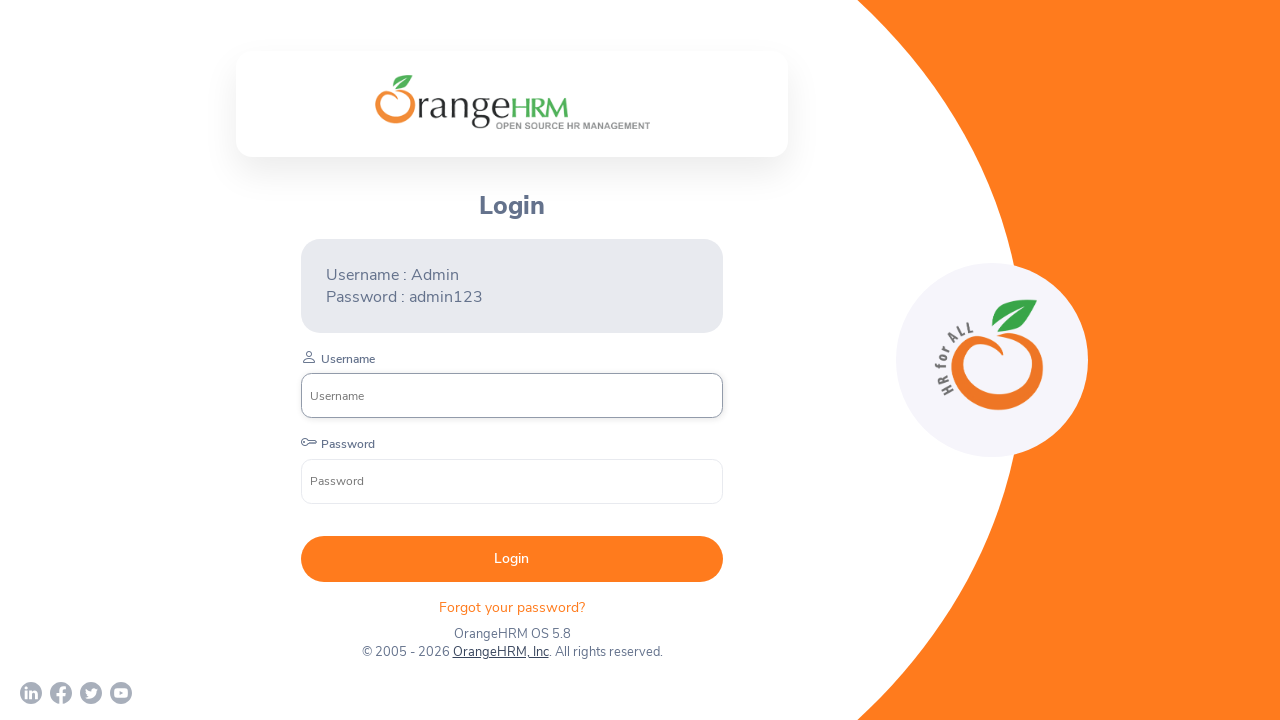

Navigated to OrangeHRM login page
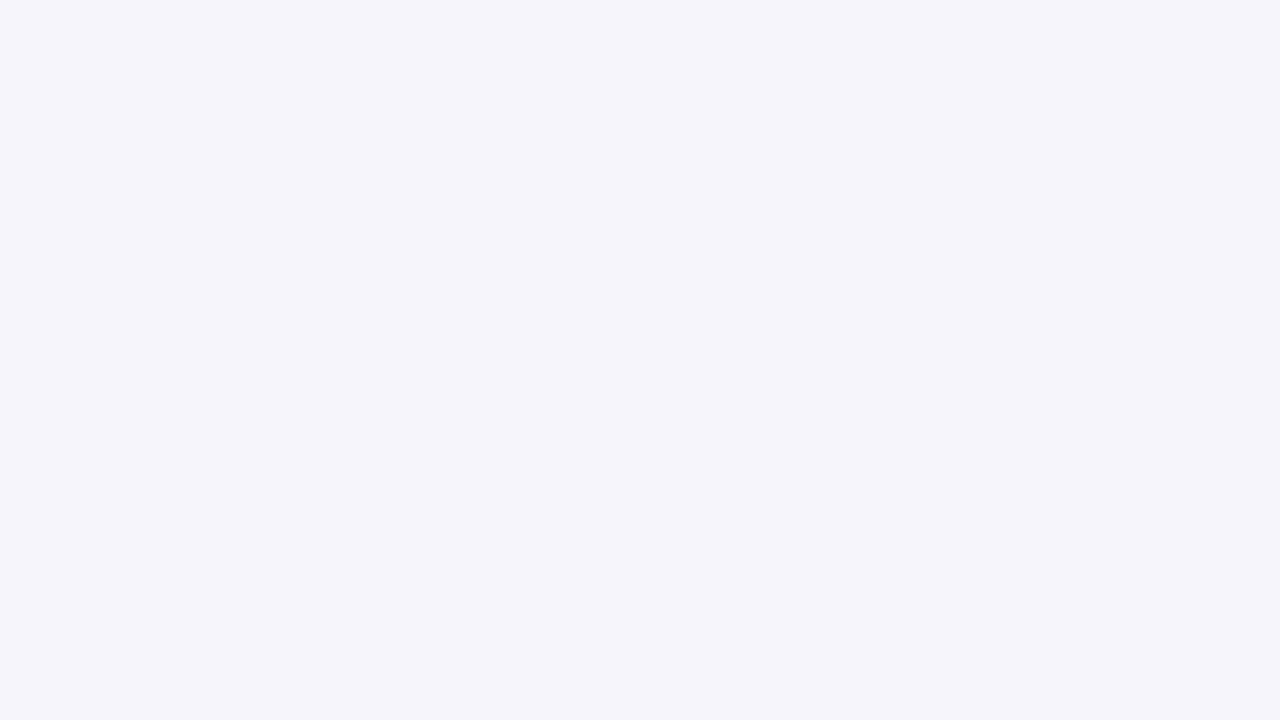

Company logo element loaded on login page
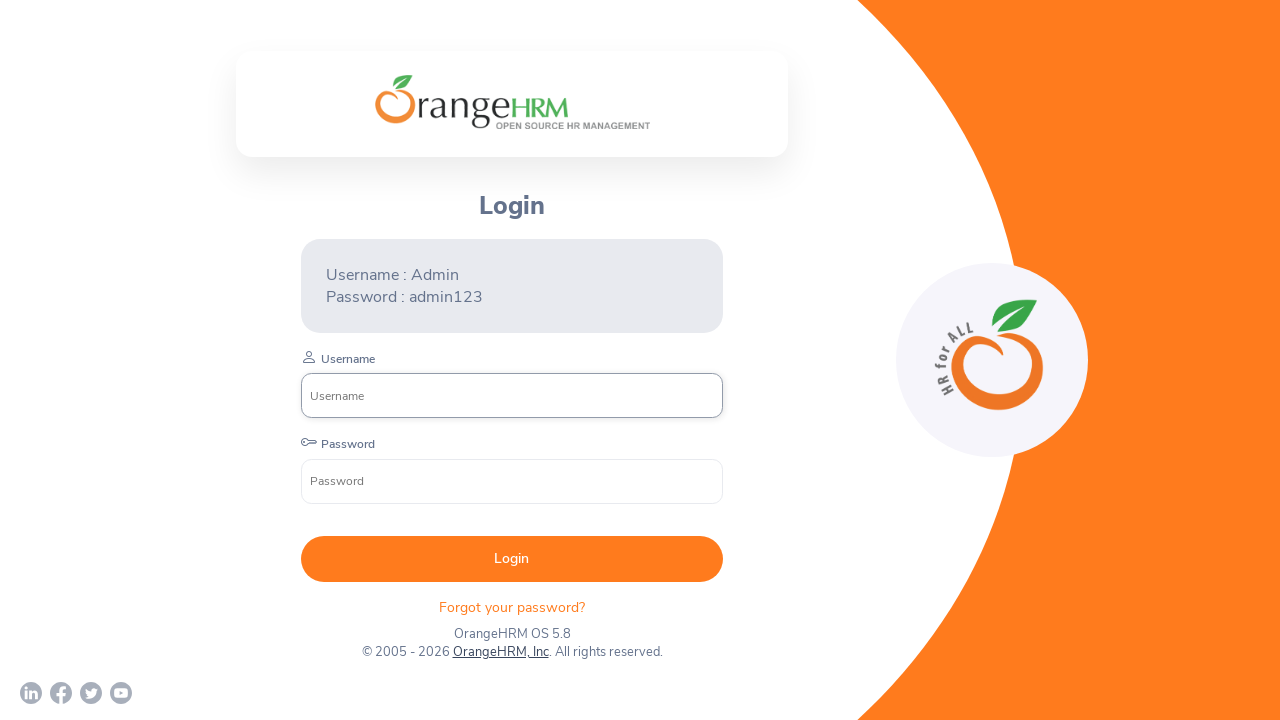

Verified that company logo is displayed on the OrangeHRM login page
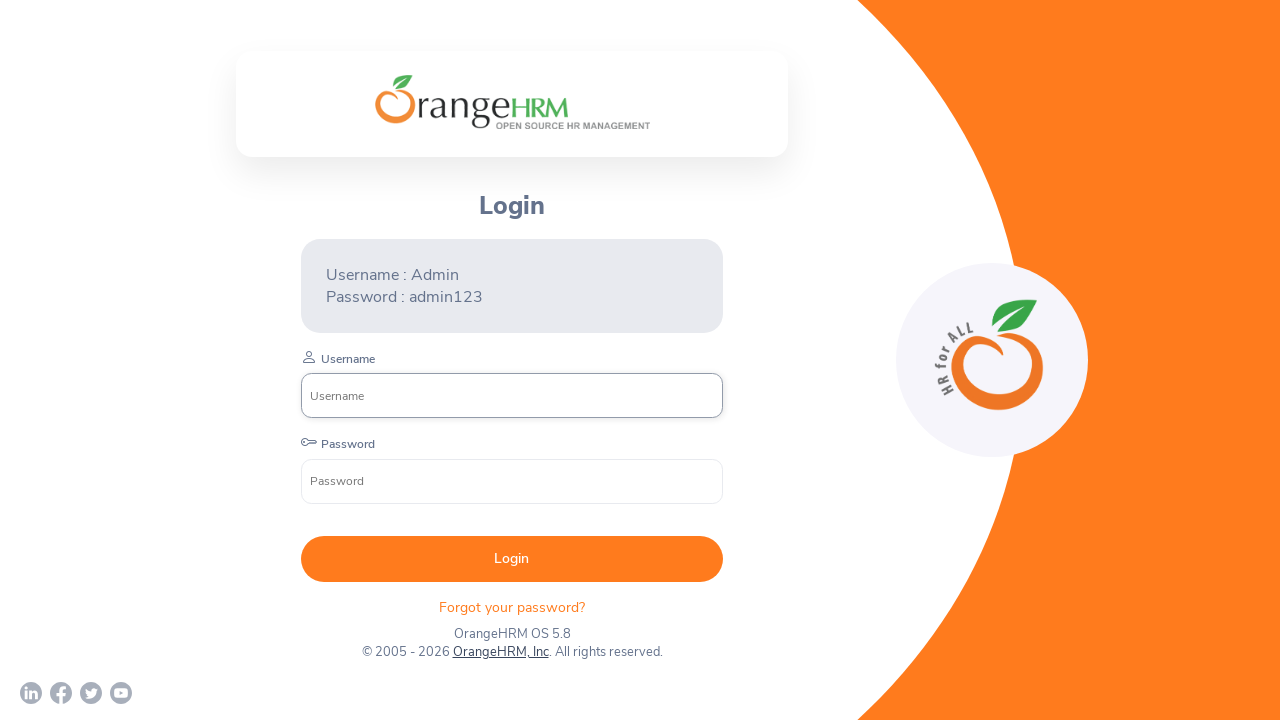

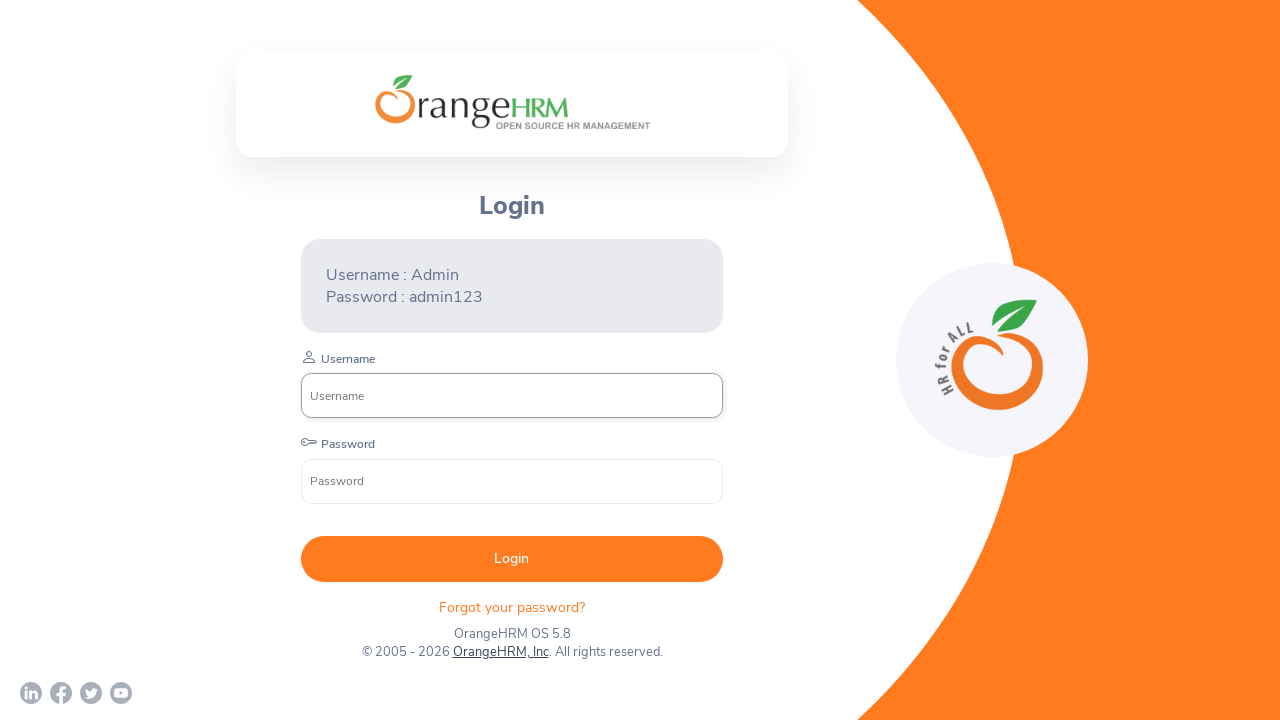